Tests JavaScript alert handling by triggering and interacting with simple alerts, confirm dialogs, and prompt dialogs

Starting URL: https://the-internet.herokuapp.com/javascript_alerts

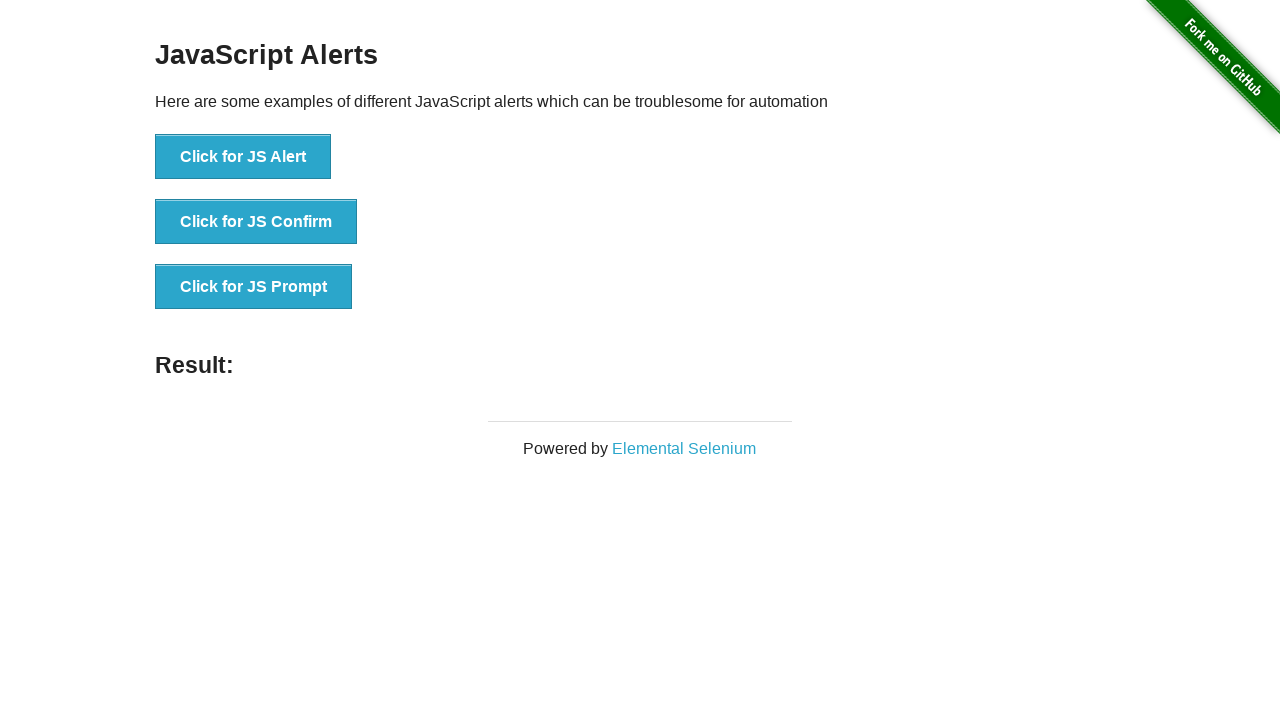

Clicked button to trigger JS Alert at (243, 157) on xpath=//button[normalize-space()='Click for JS Alert']
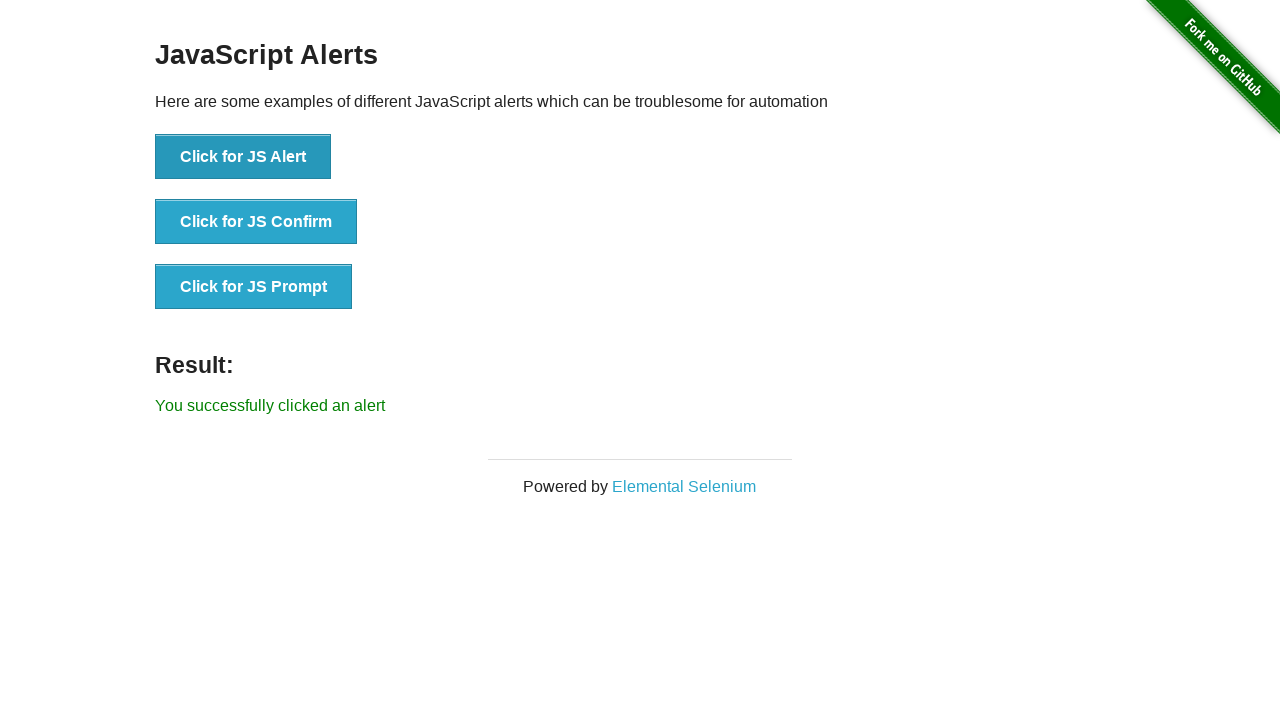

Set up dialog handler to accept simple alerts
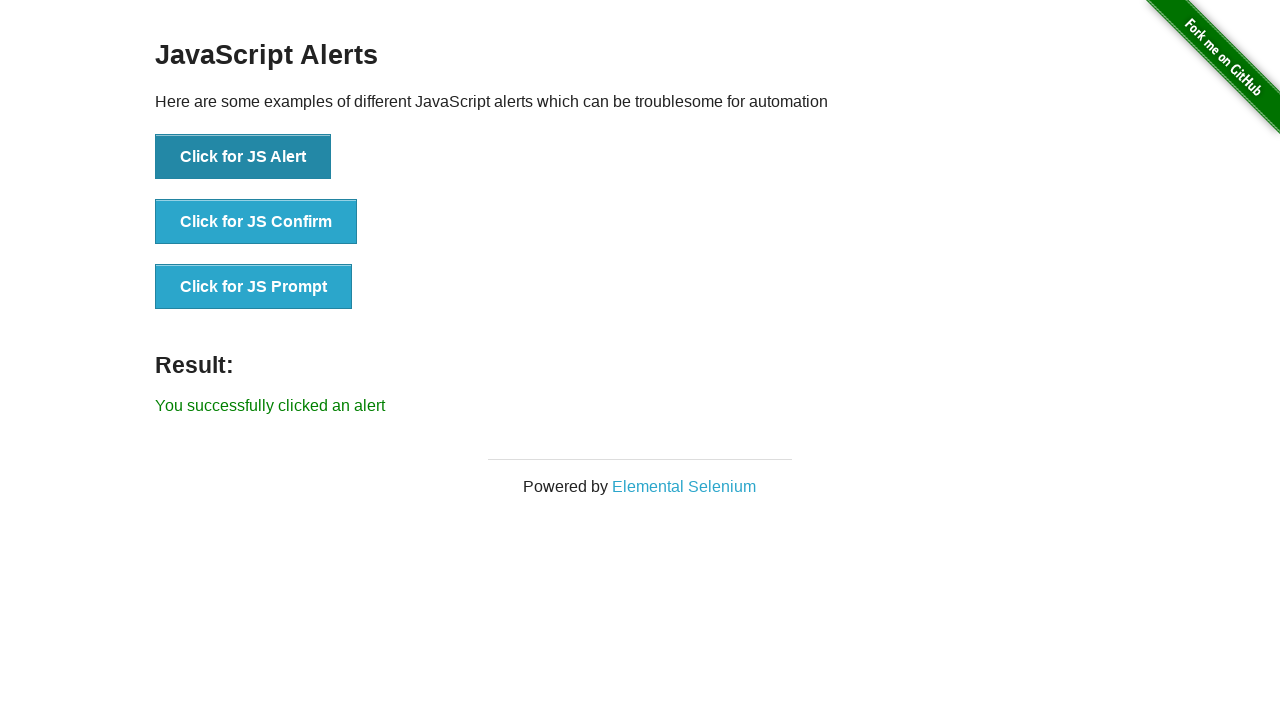

Clicked button to trigger JS Confirm dialog at (256, 222) on xpath=//button[normalize-space()='Click for JS Confirm']
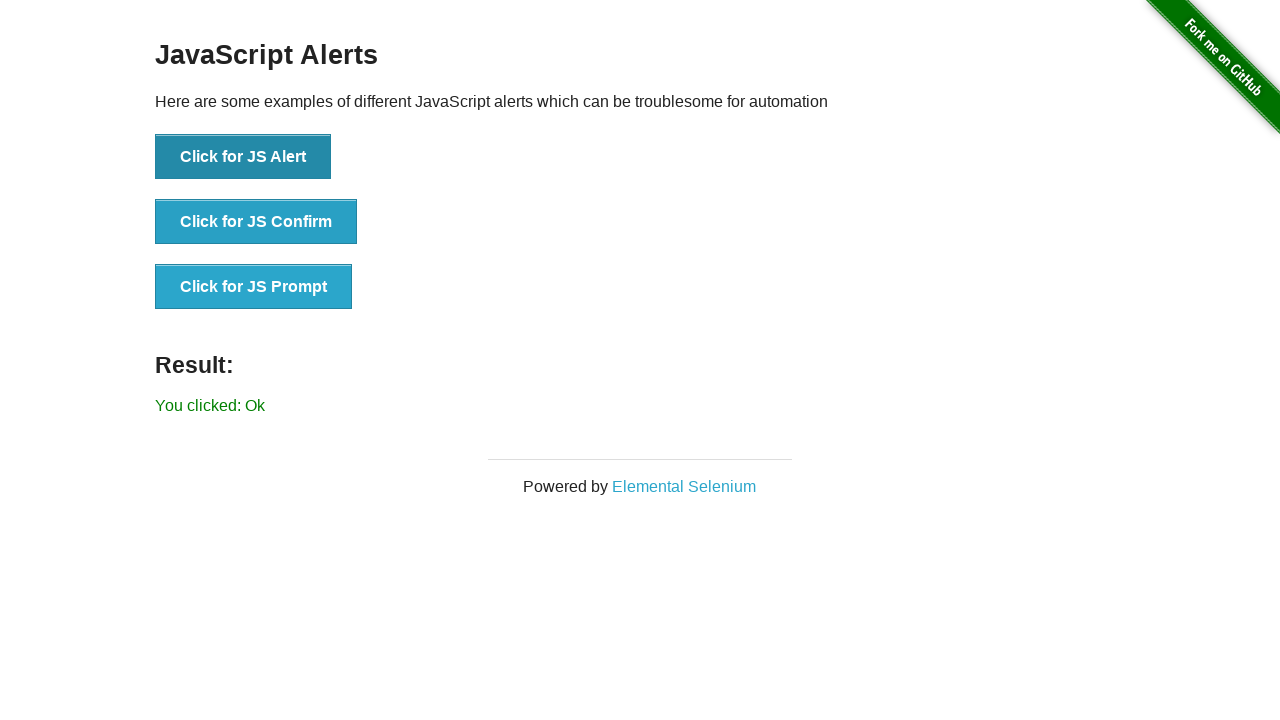

Defined dialog handler for prompt dialogs with text input
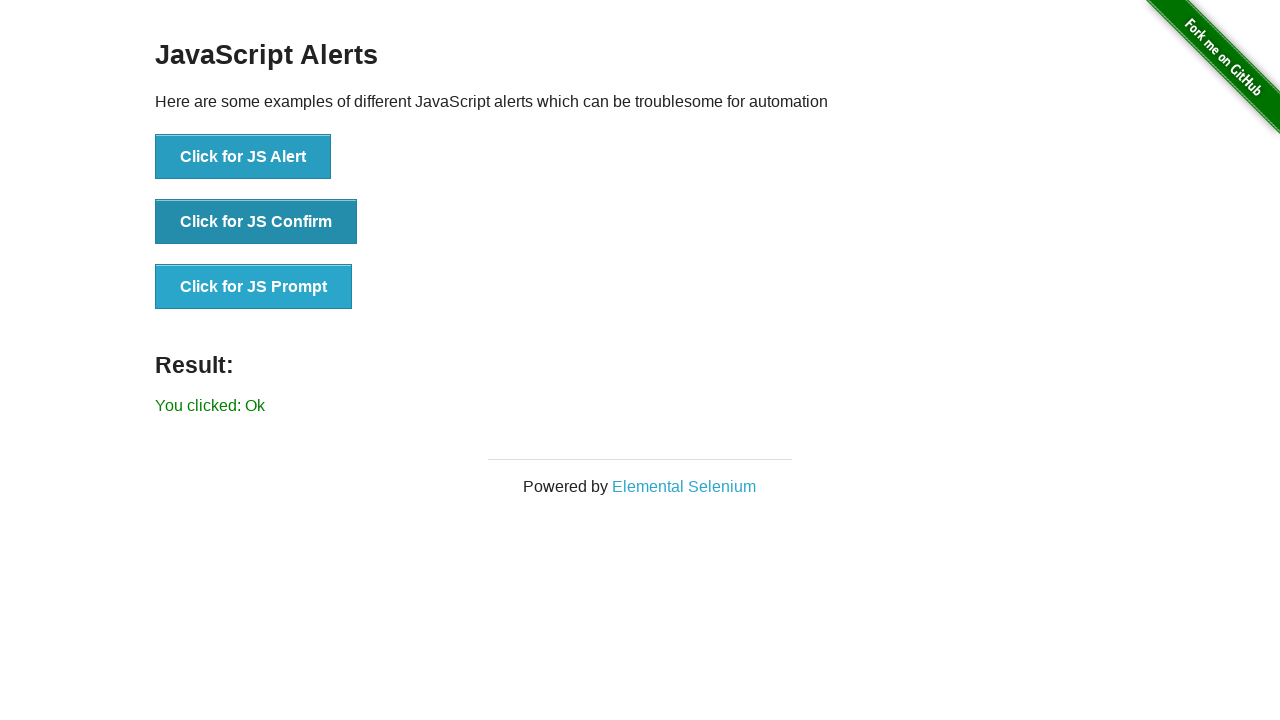

Set up dialog handler to accept prompts and fill with 'shamala'
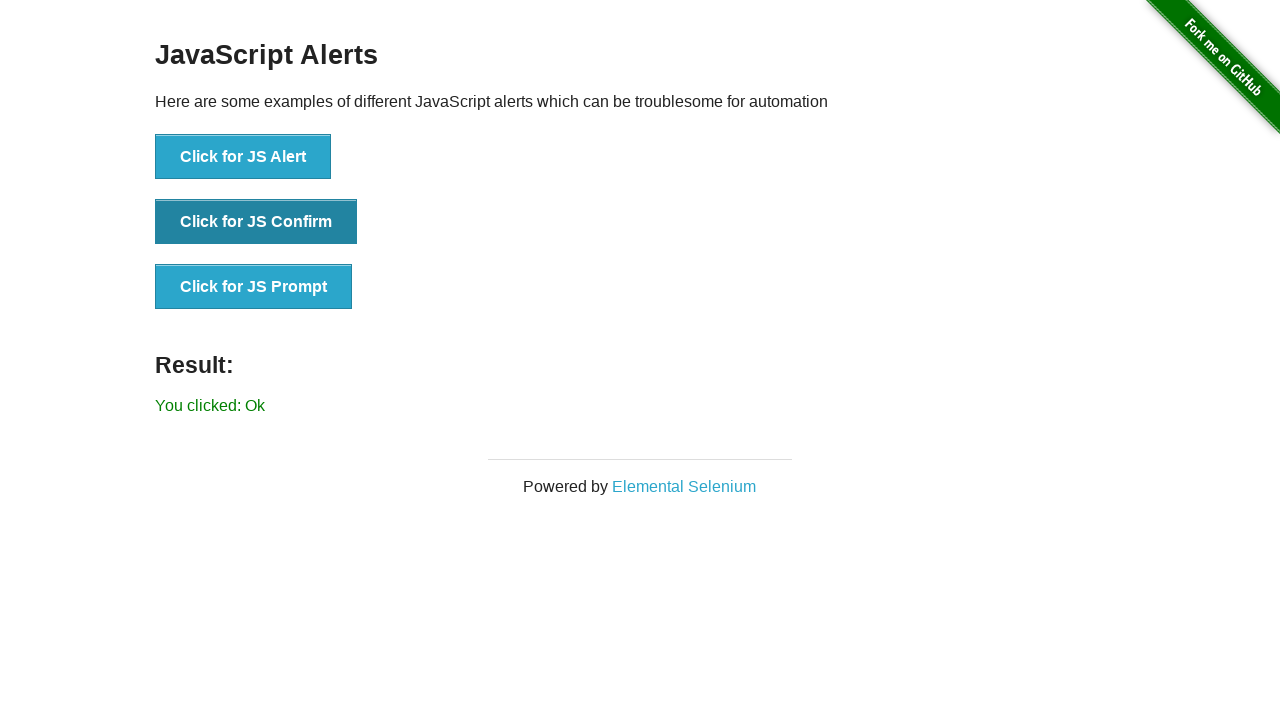

Clicked button to trigger JS Prompt dialog at (254, 287) on xpath=//button[normalize-space()='Click for JS Prompt']
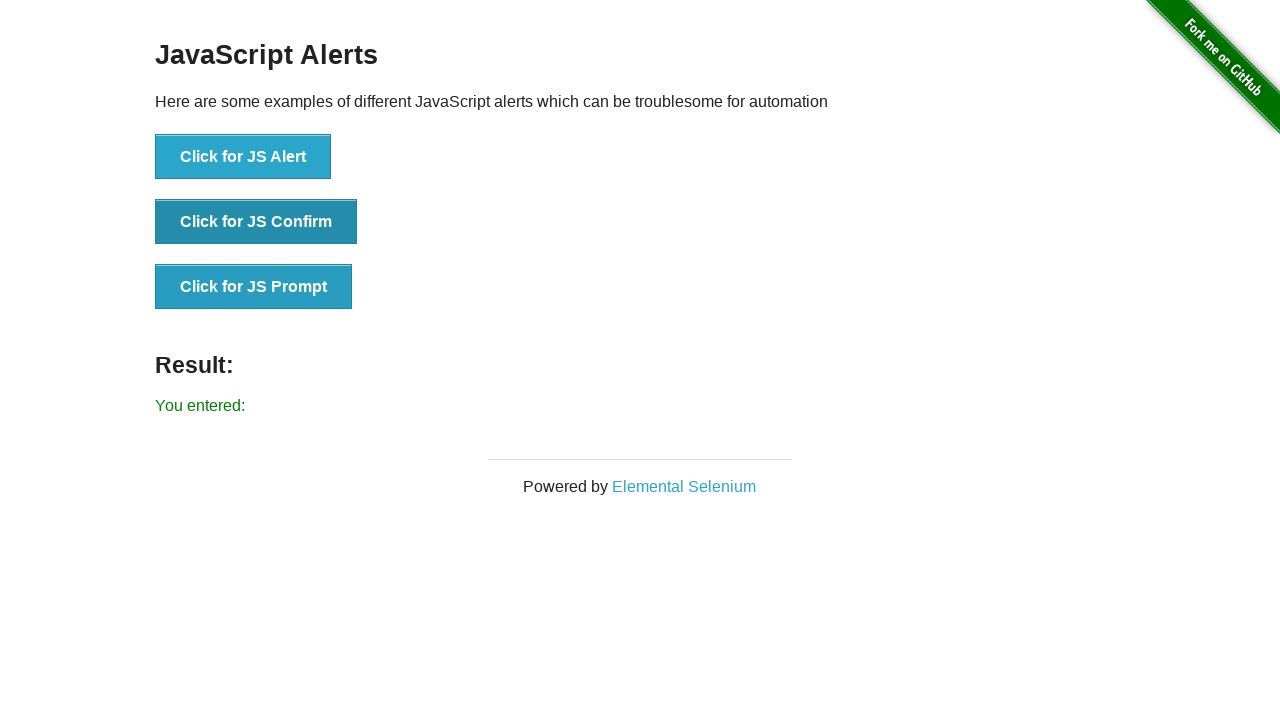

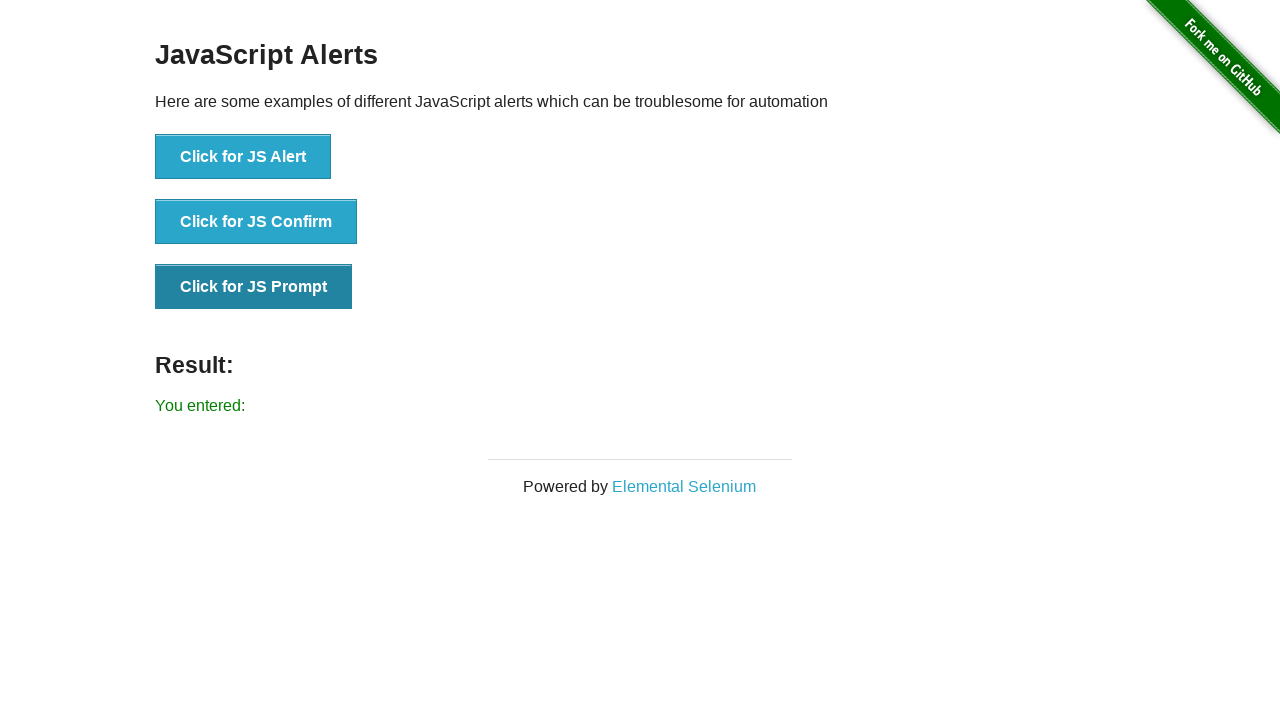